Tests handling JavaScript confirm dialogs by dismissing (canceling) the confirmation.

Starting URL: https://the-internet.herokuapp.com/javascript_alerts

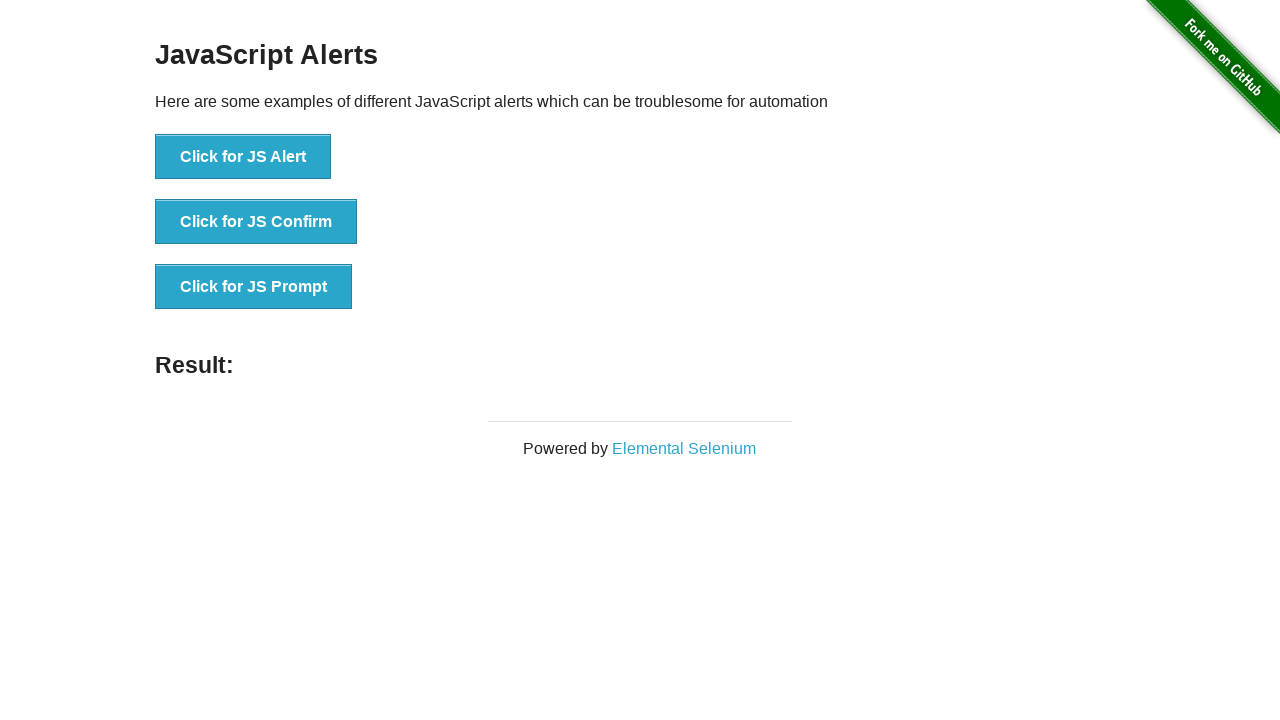

Registered dialog handler to dismiss confirm dialogs
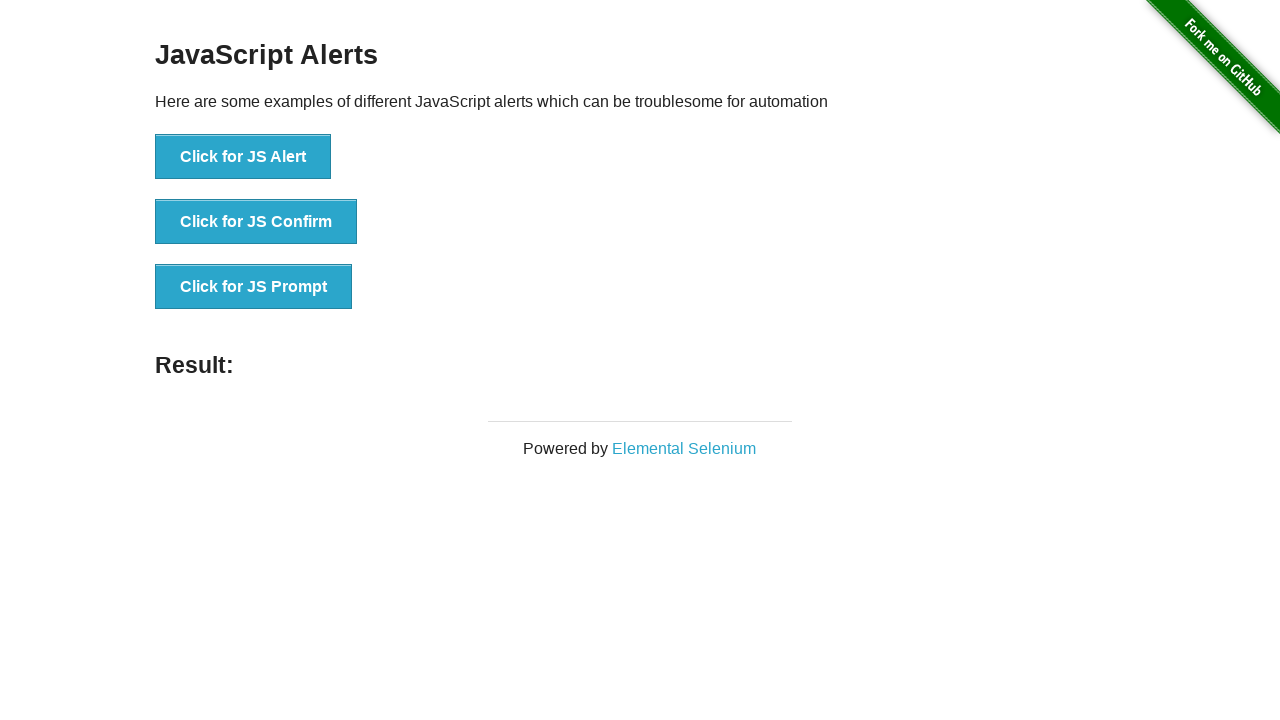

Clicked button to trigger JavaScript confirm dialog at (256, 222) on button[onclick="jsConfirm()"]
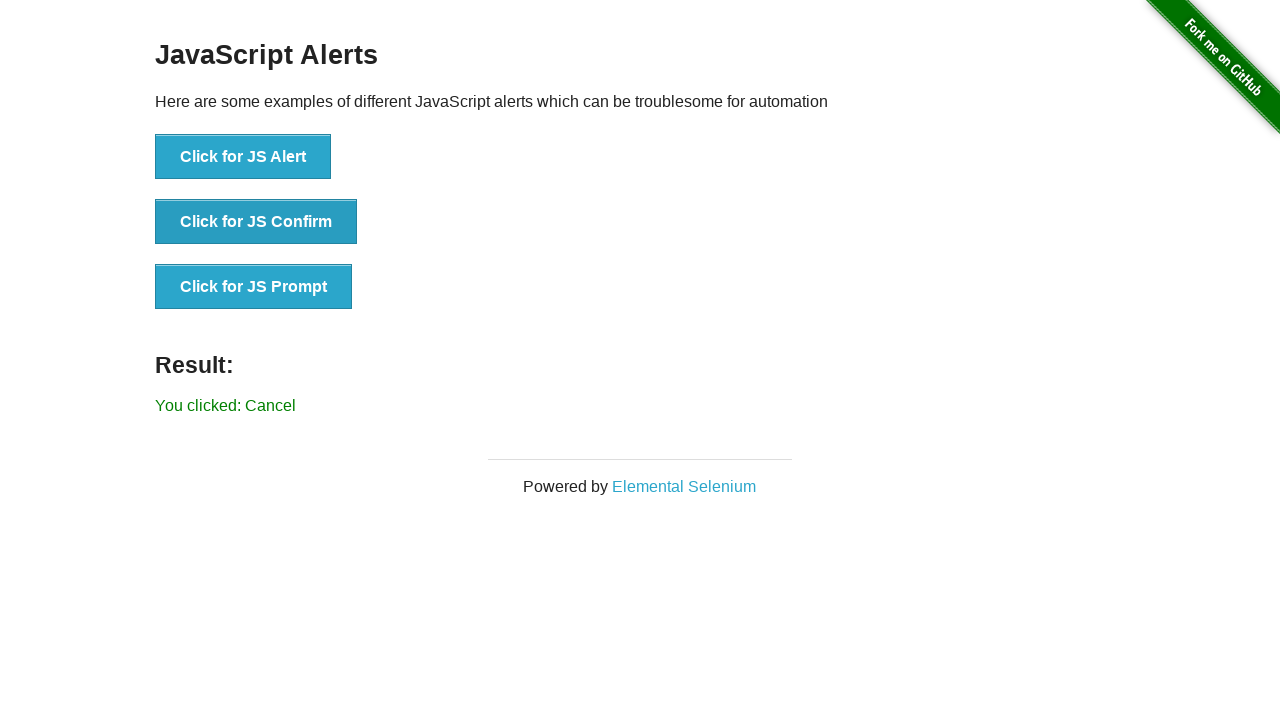

Waited for dialog to be dismissed
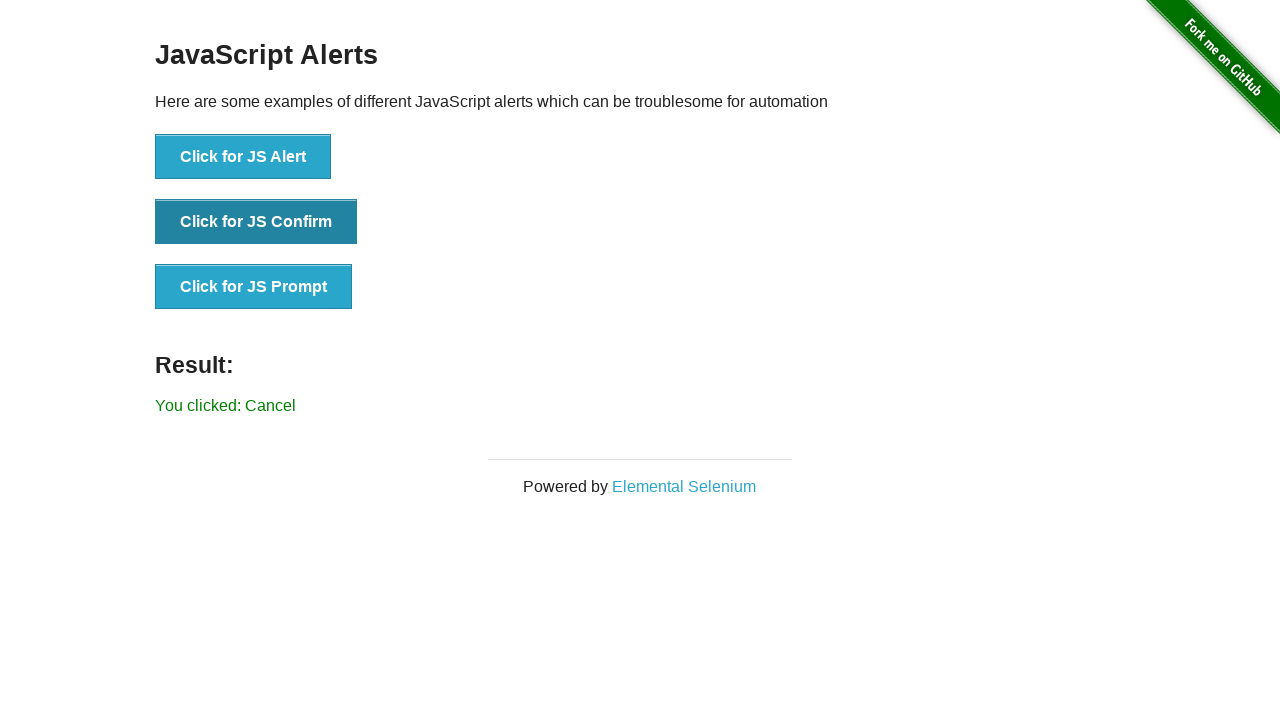

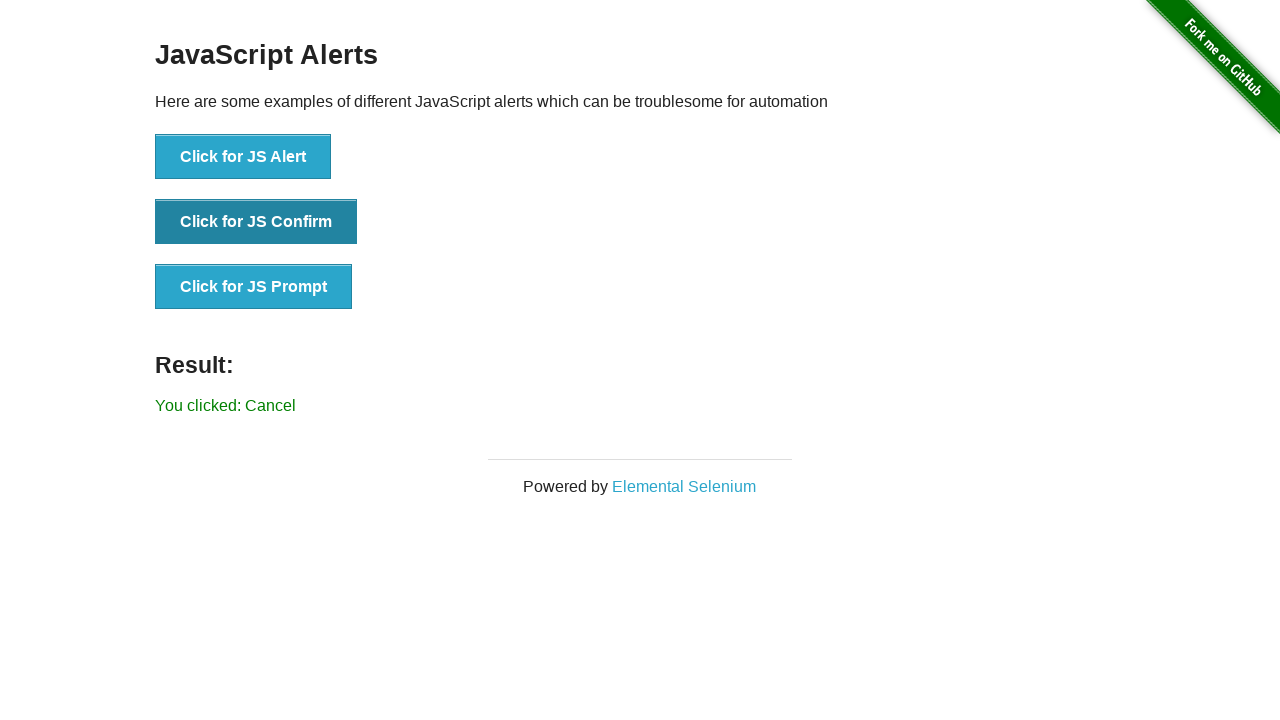